Tests window handling by clicking on a link that opens a new window and switching between windows

Starting URL: http://mail.163.com

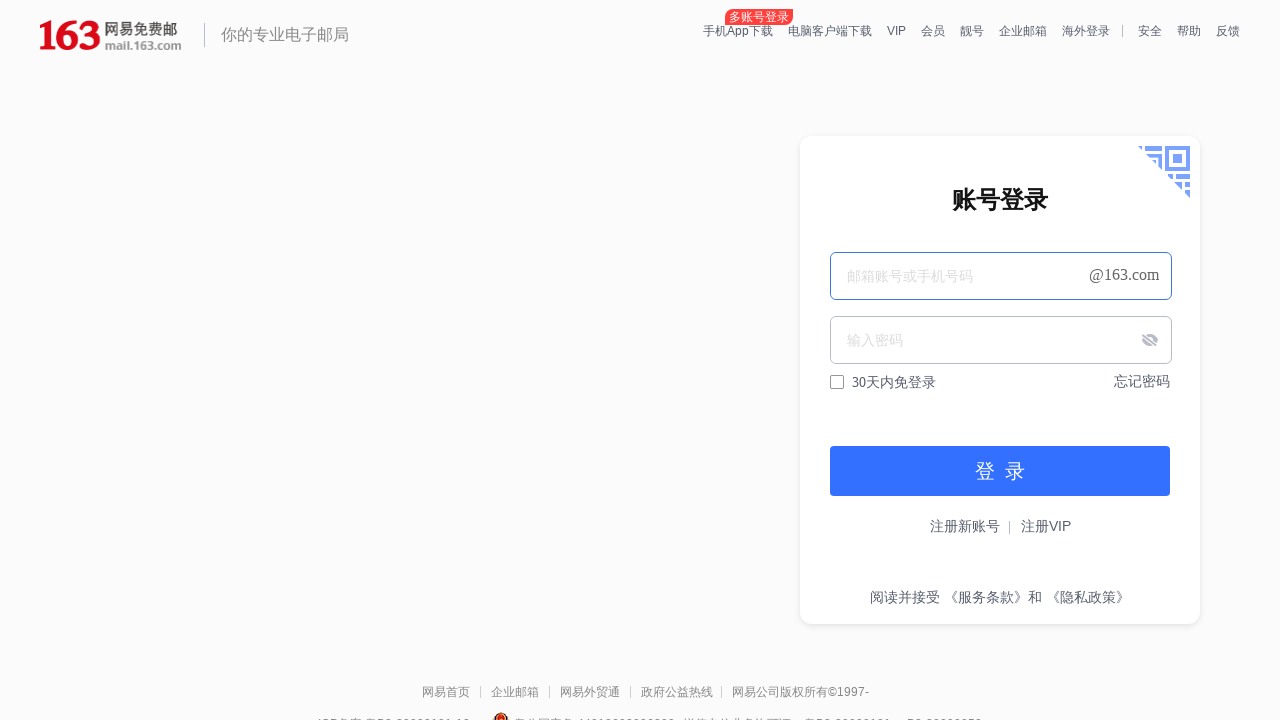

Clicked on '企业邮箱' (Enterprise Email) link to open new window at (1017, 32) on text=企业邮箱
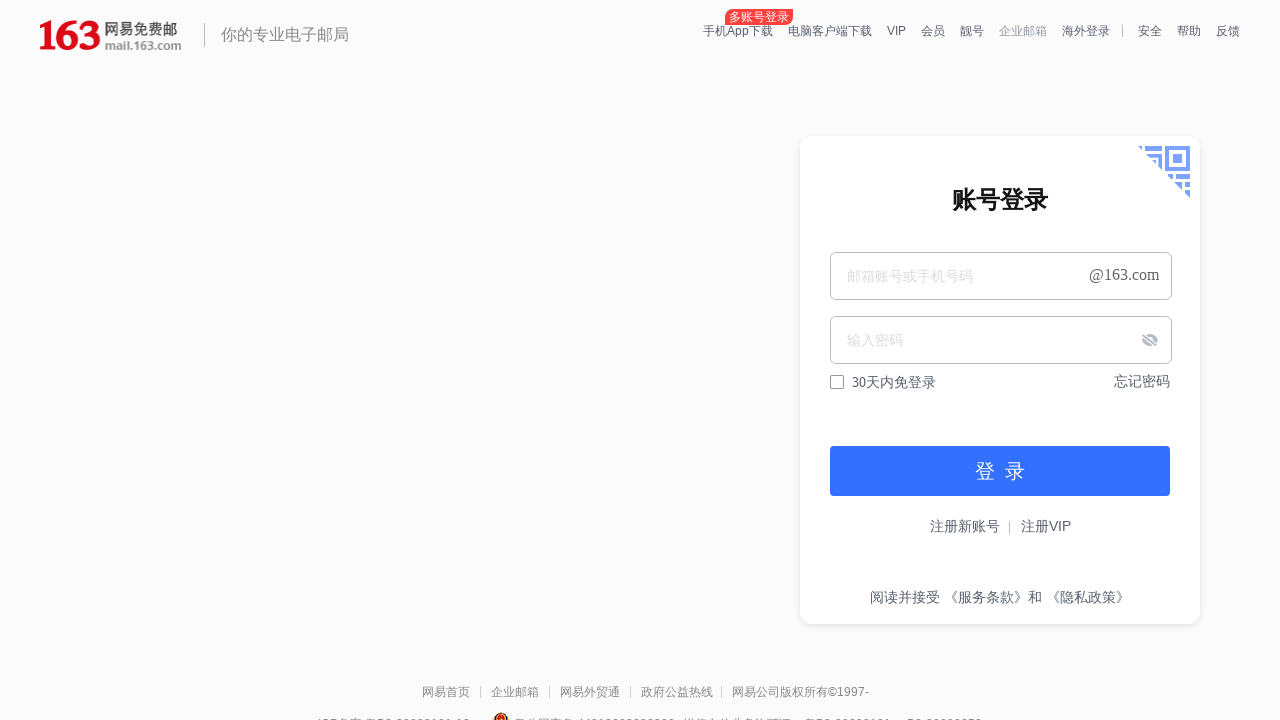

Waited 2 seconds for new window to open
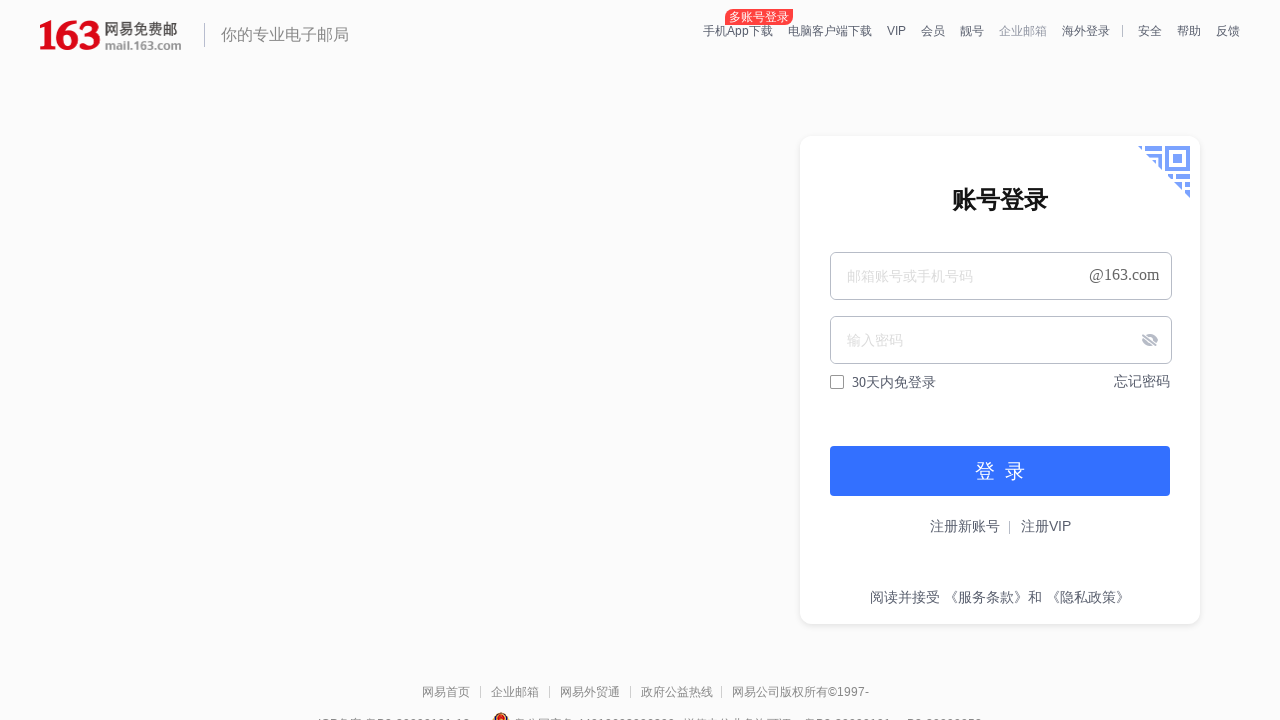

Retrieved all open pages/tabs - total count: 1
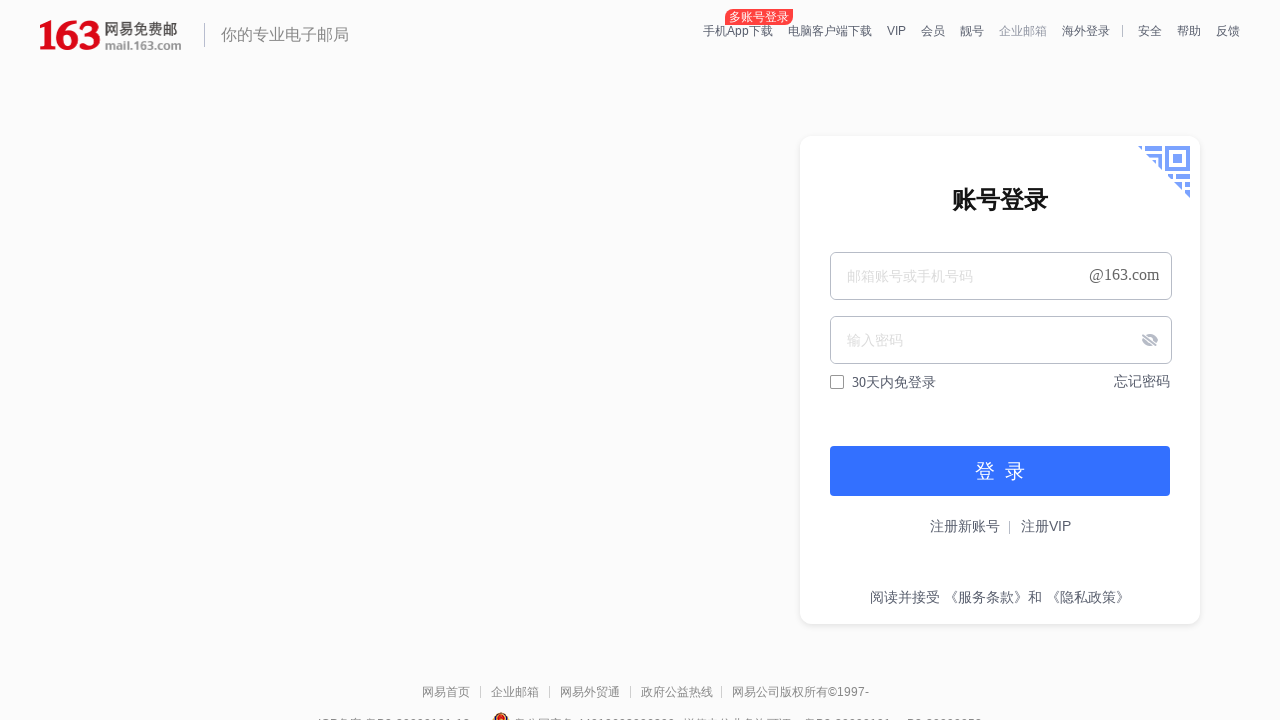

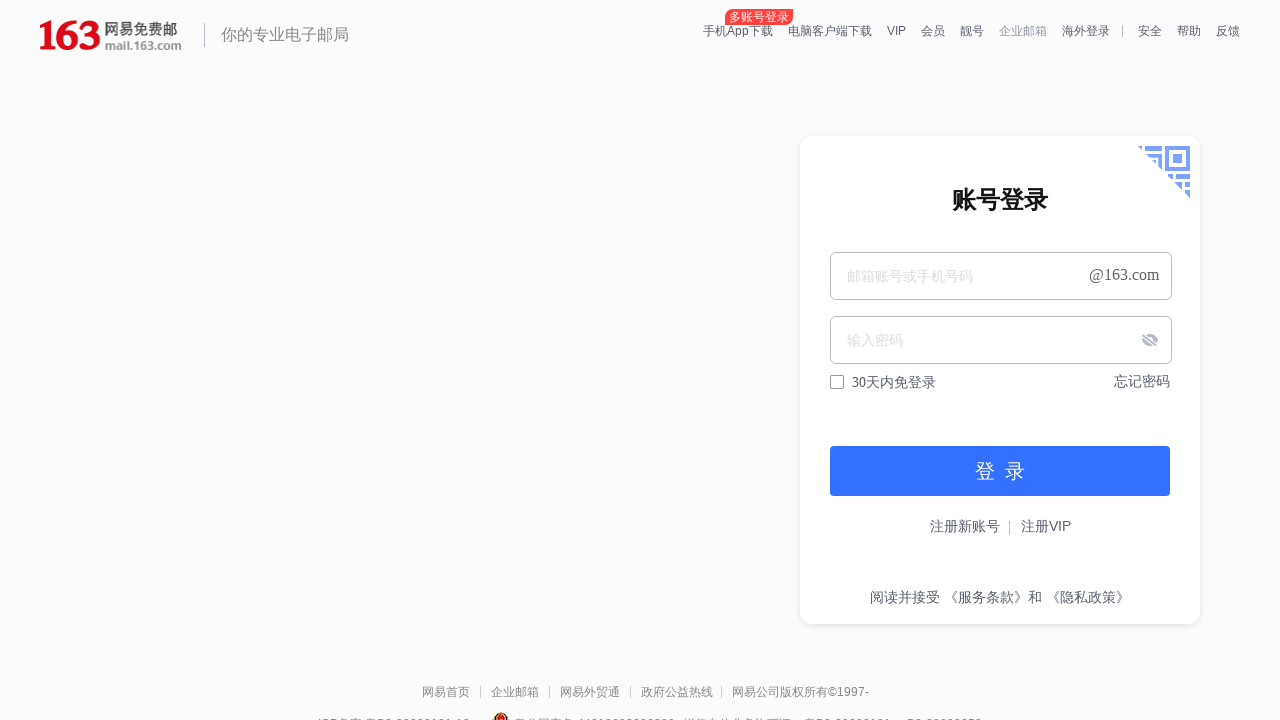